Tests checking all checkboxes on the page

Starting URL: https://the-internet.herokuapp.com/checkboxes

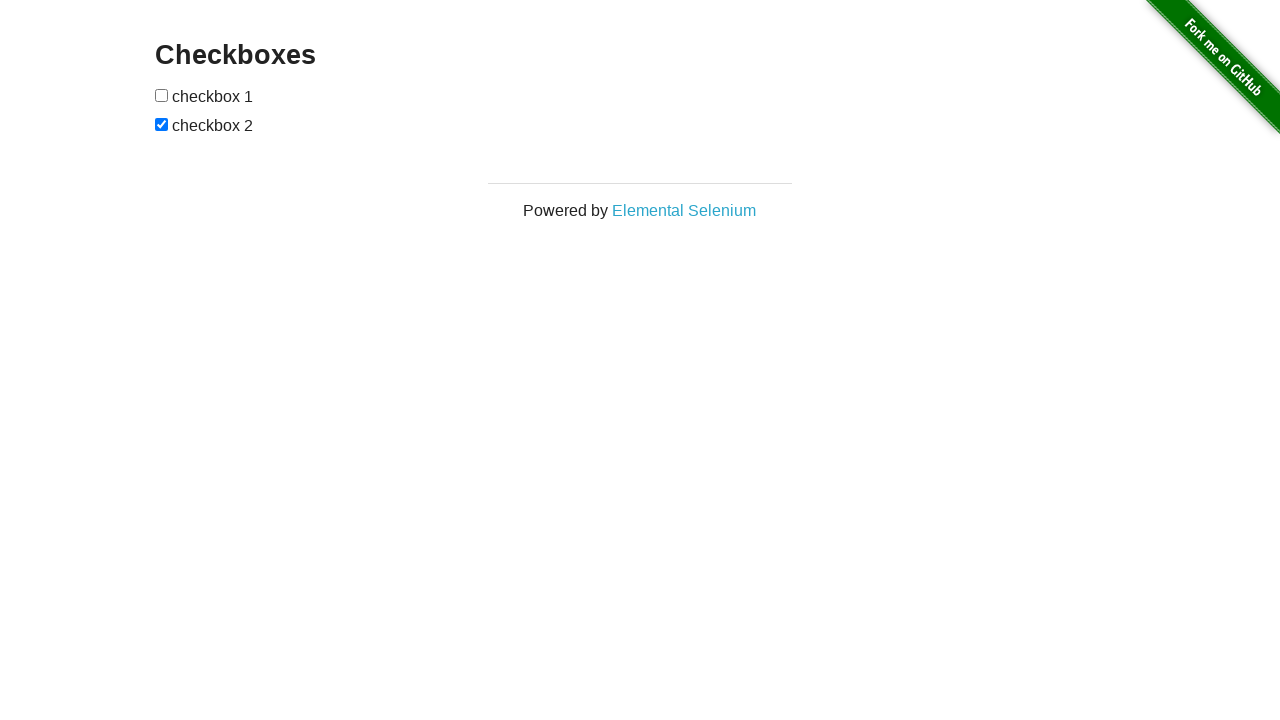

Located all checkboxes on the page
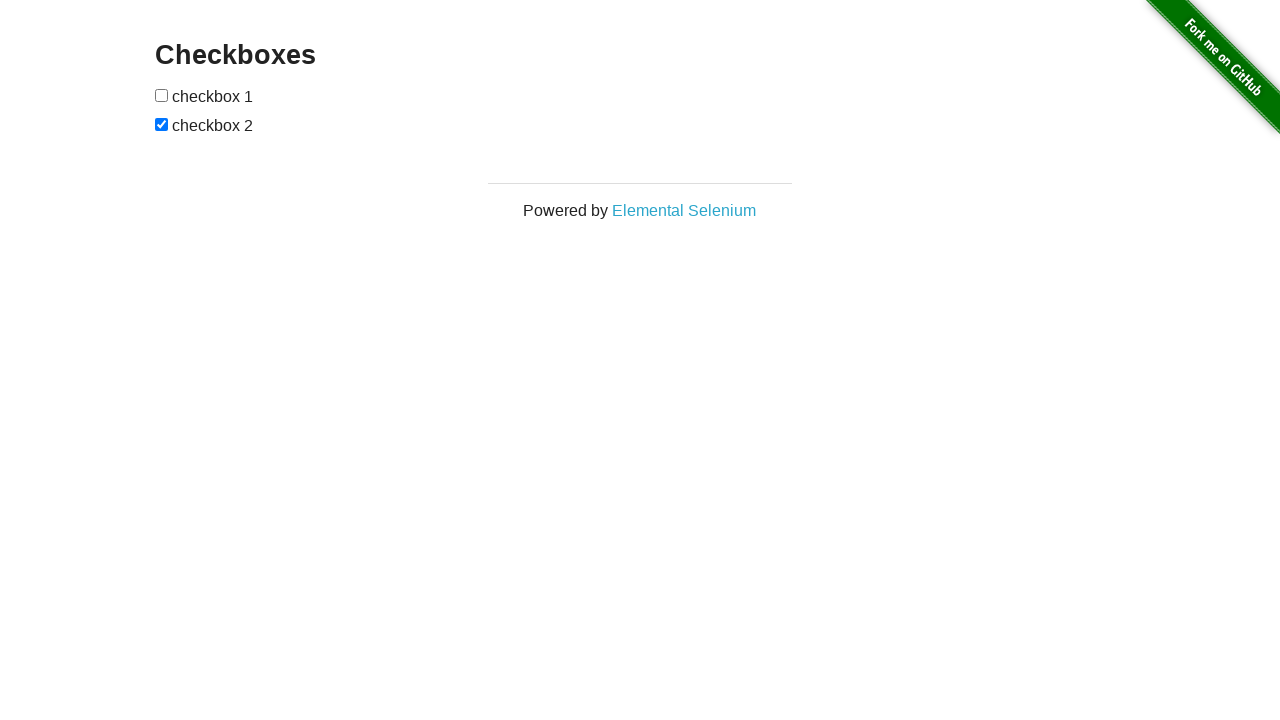

Found 2 checkboxes on the page
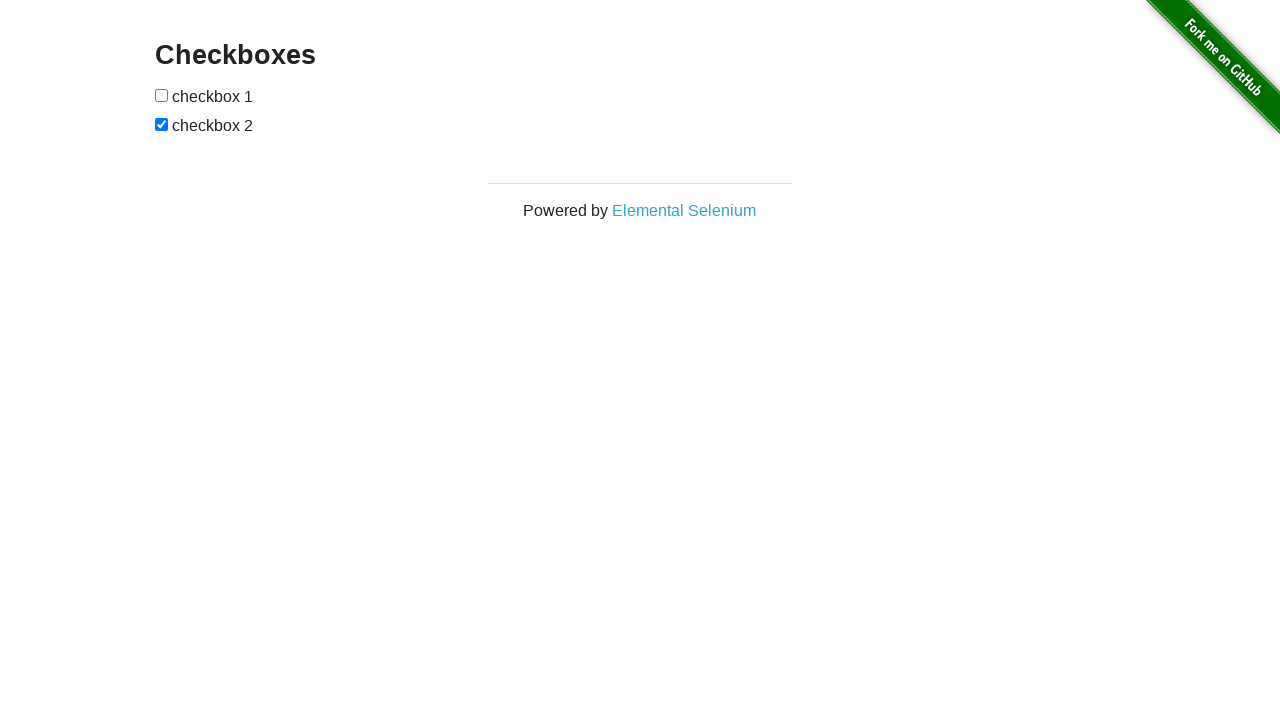

Retrieved checkbox 1
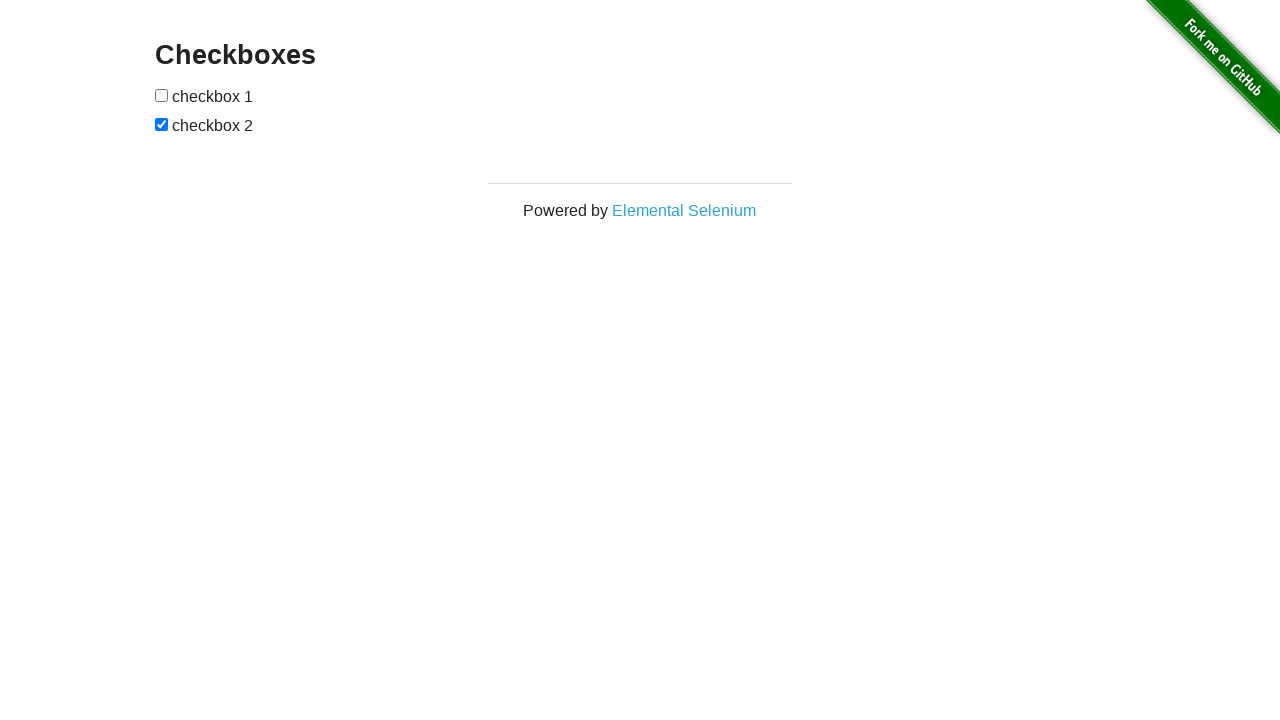

Checkbox 1 is not checked, checking it
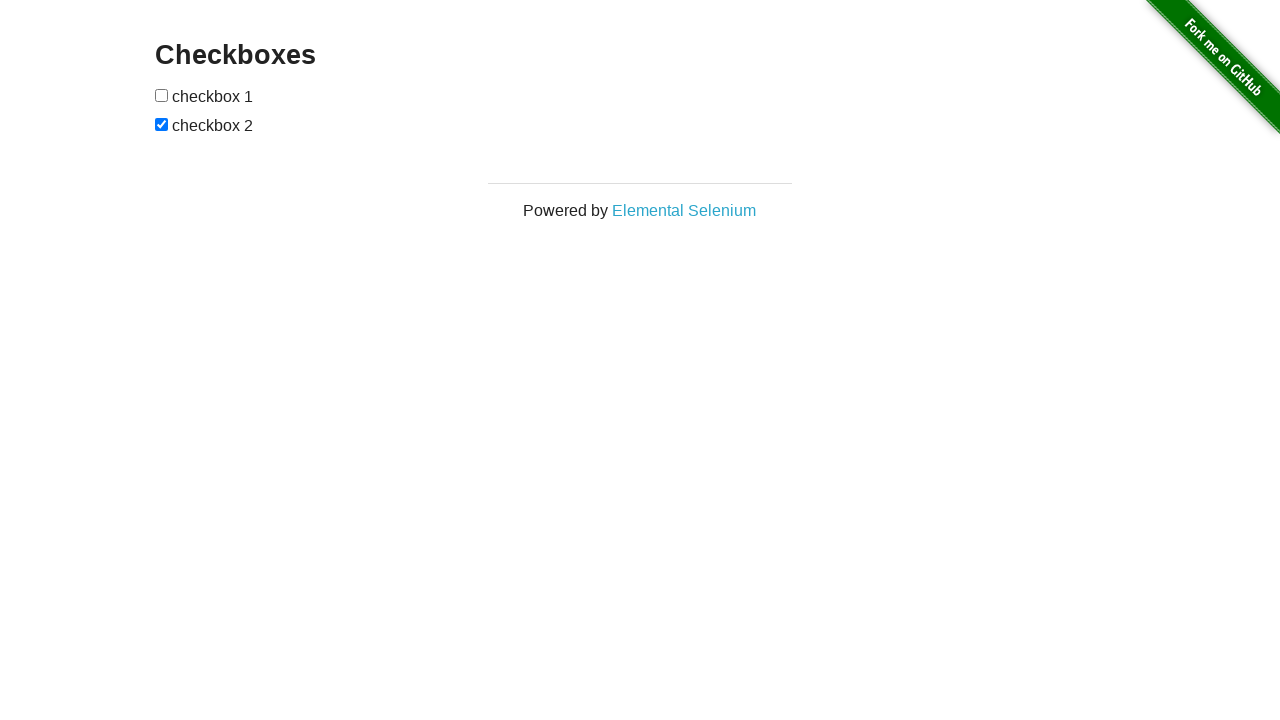

Successfully checked checkbox 1 at (162, 95) on input[type='checkbox'] >> nth=0
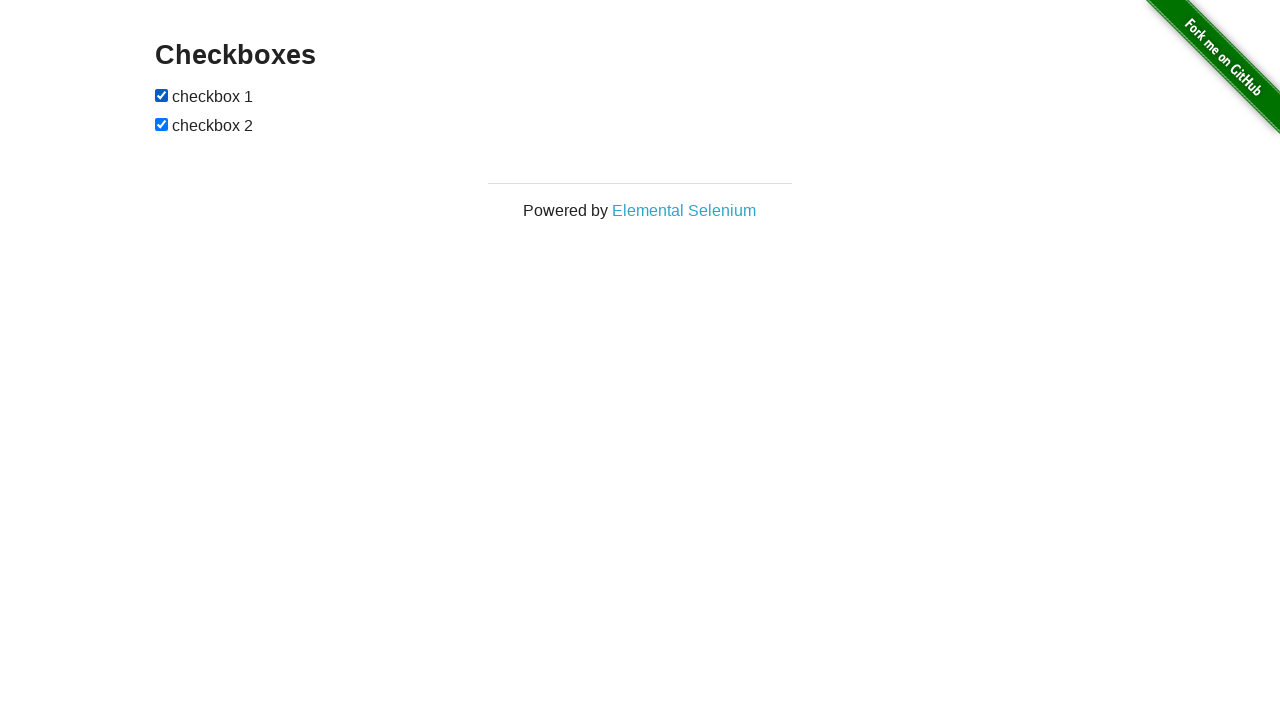

Retrieved checkbox 2
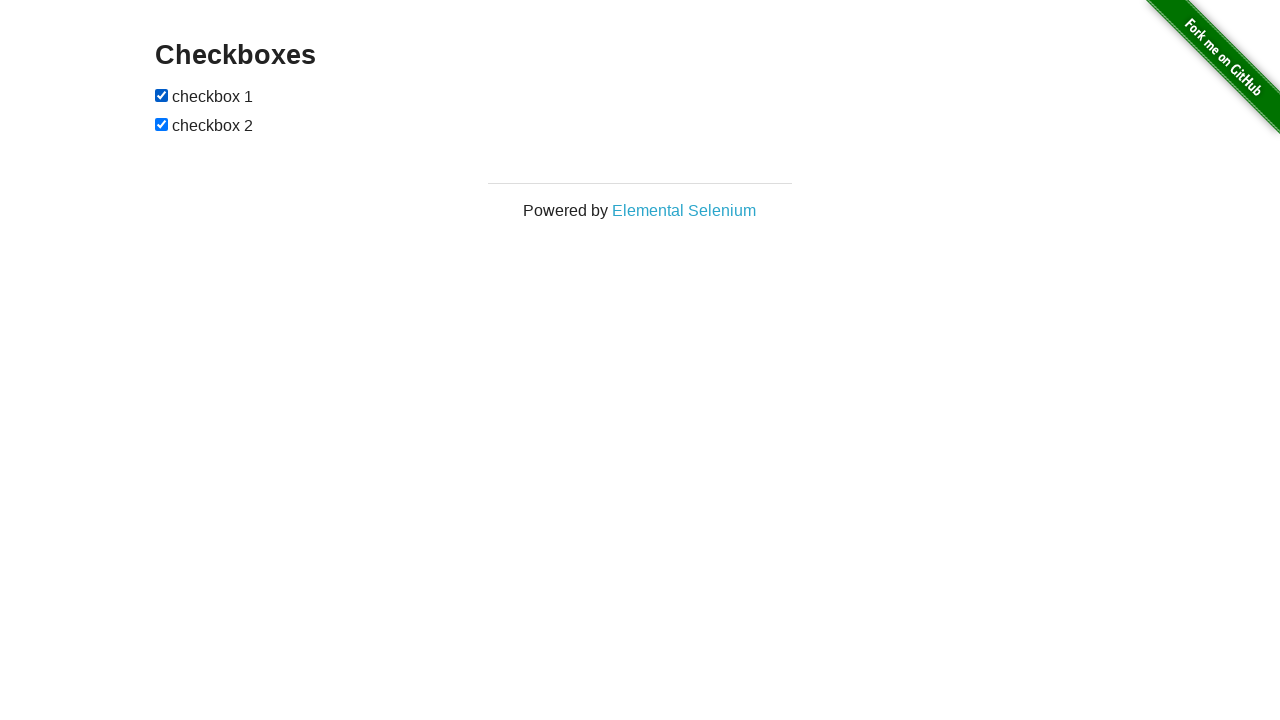

Checkbox 2 is already checked
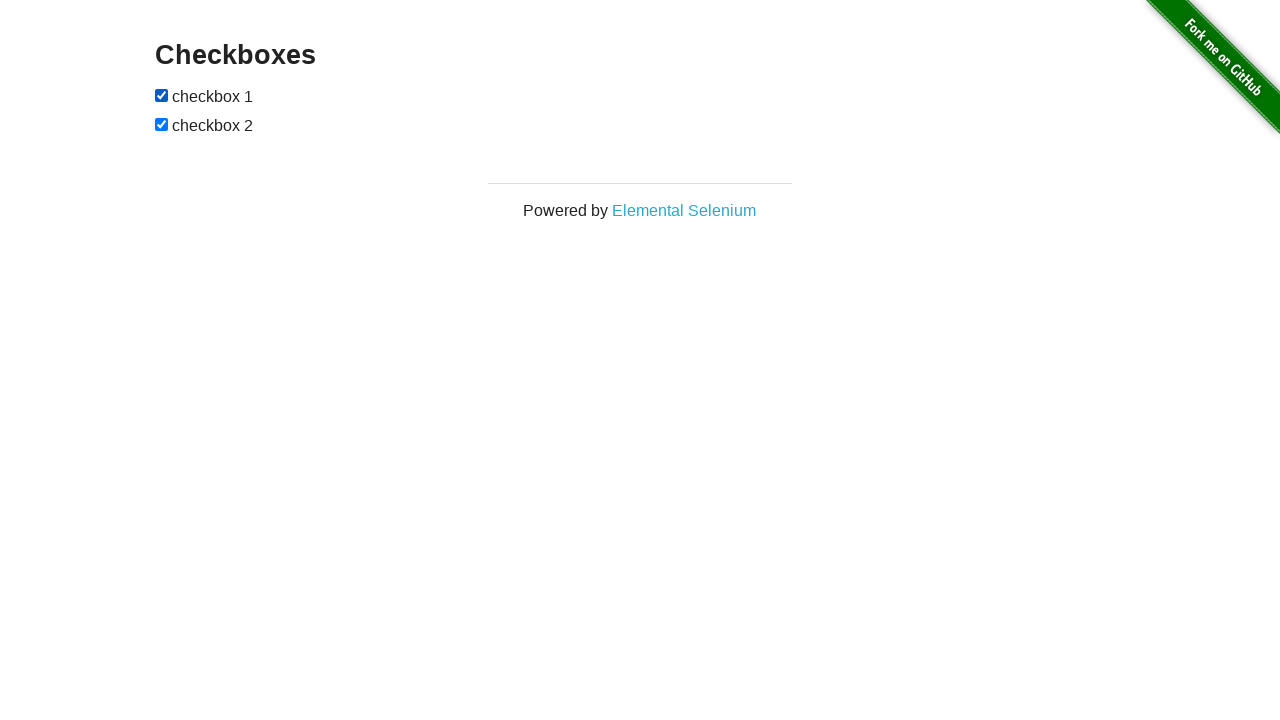

Verified checkbox 1 is checked
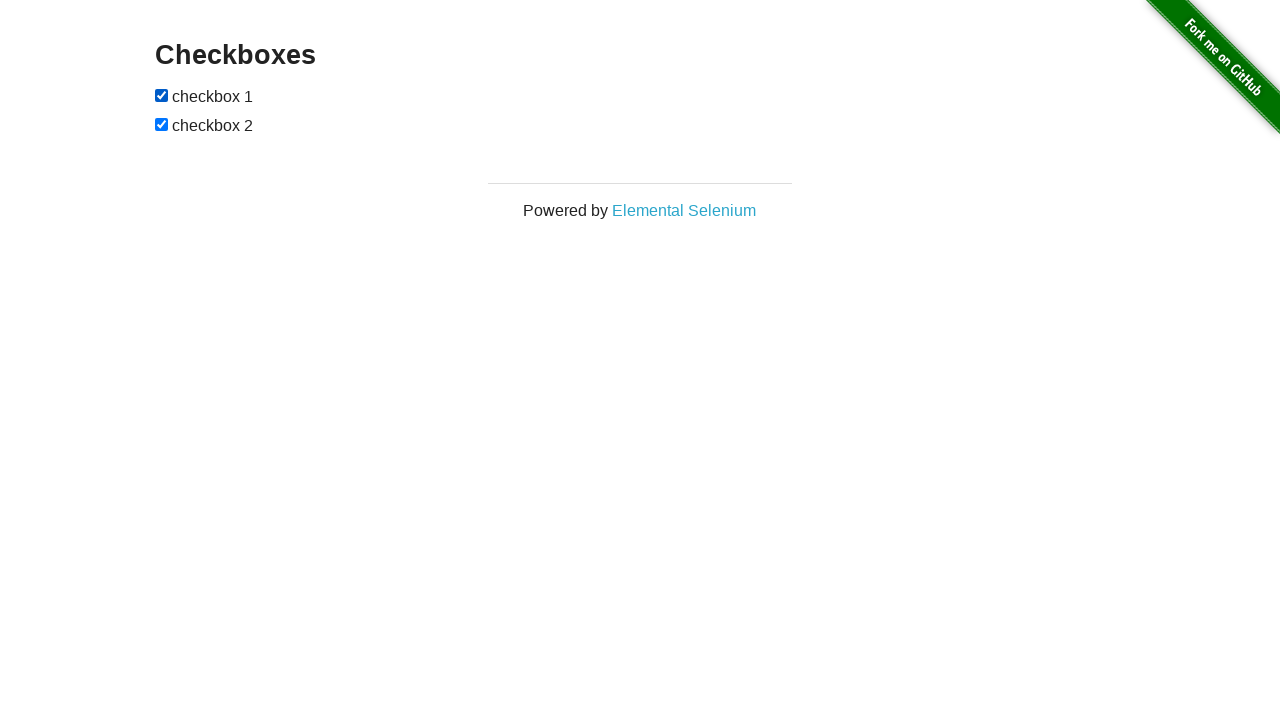

Verified checkbox 2 is checked
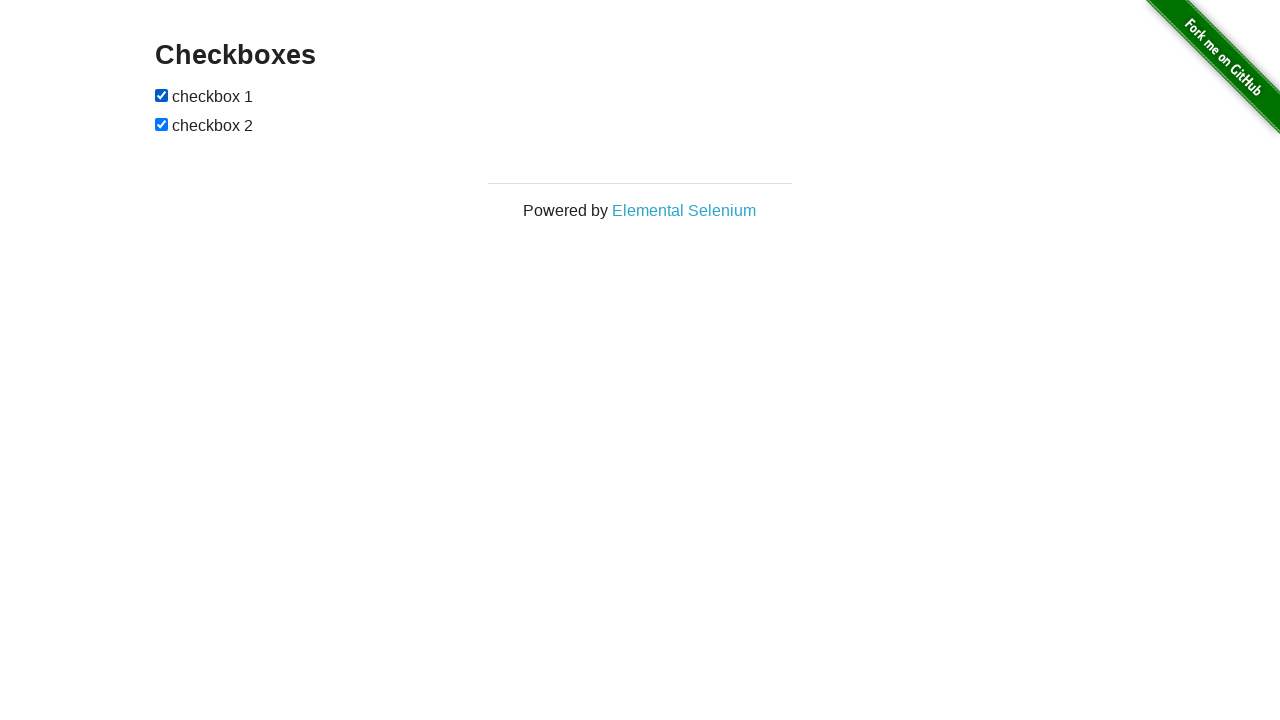

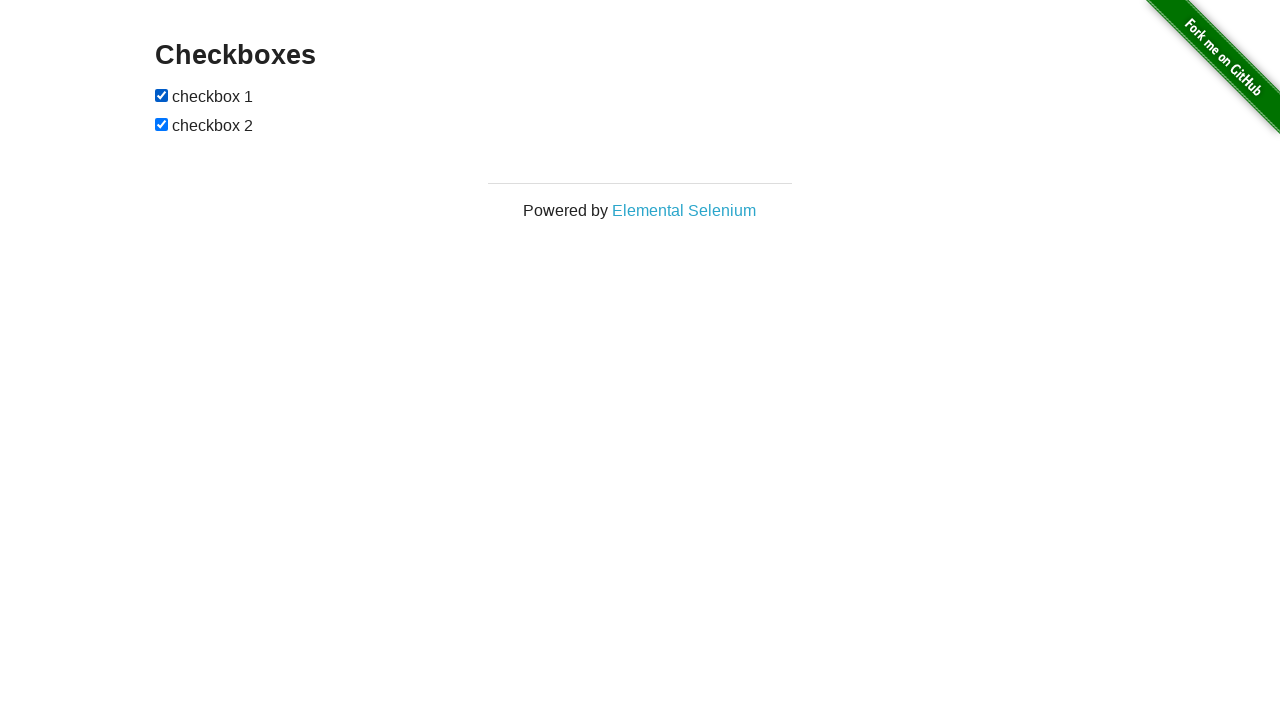